Tests password reset functionality by entering a username and submitting the password reset form

Starting URL: https://opensource-demo.orangehrmlive.com/web/index.php/auth/requestPasswordResetCode

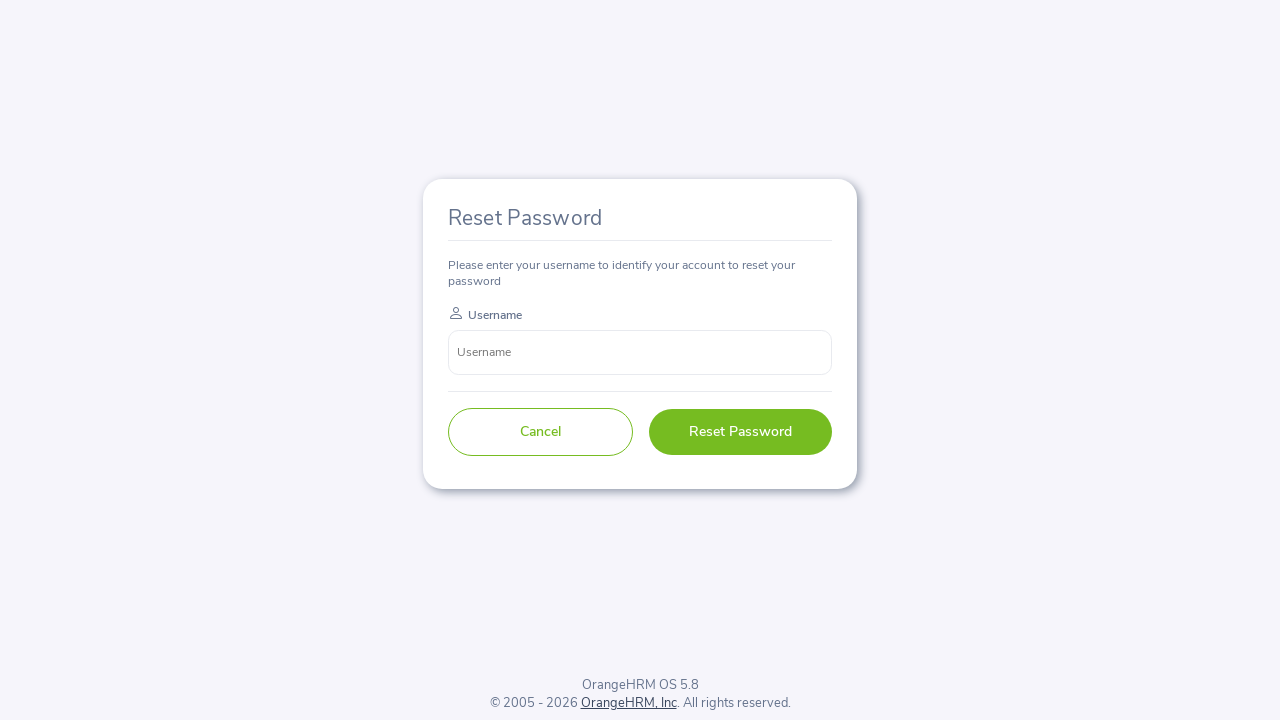

Filled username/email field with 'admin' on .oxd-input
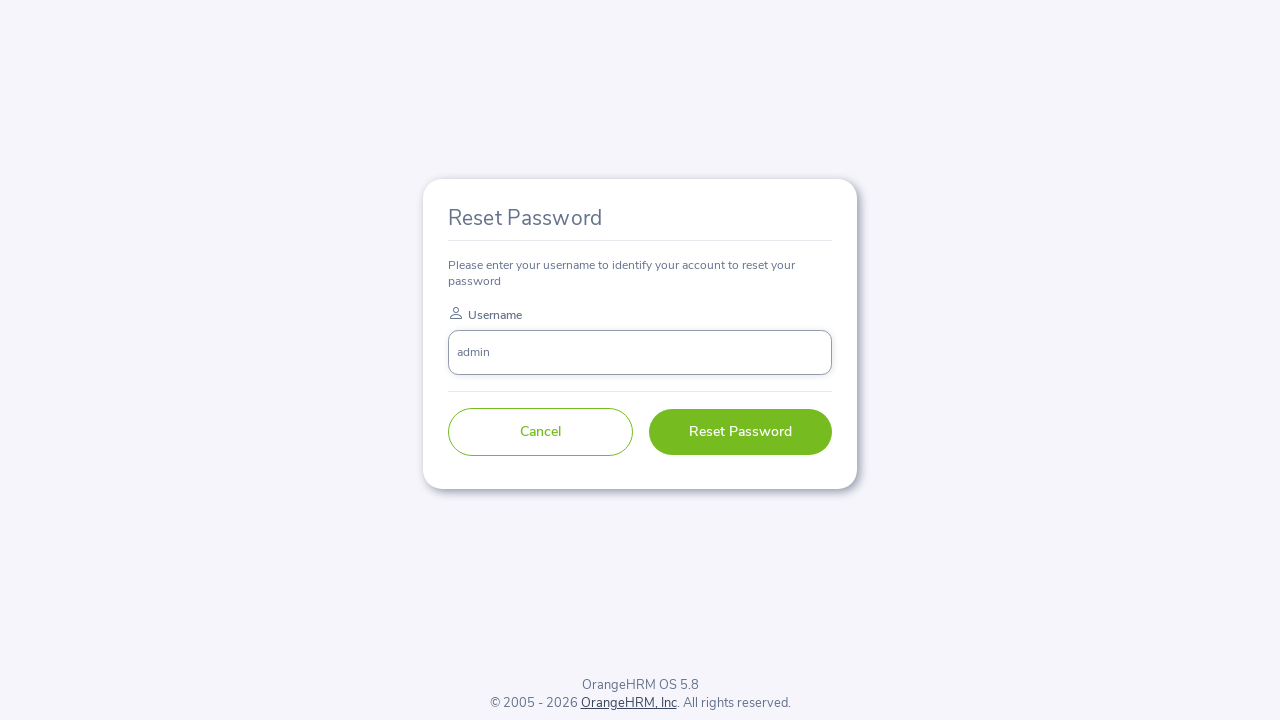

Clicked password reset submit button at (540, 432) on .oxd-button
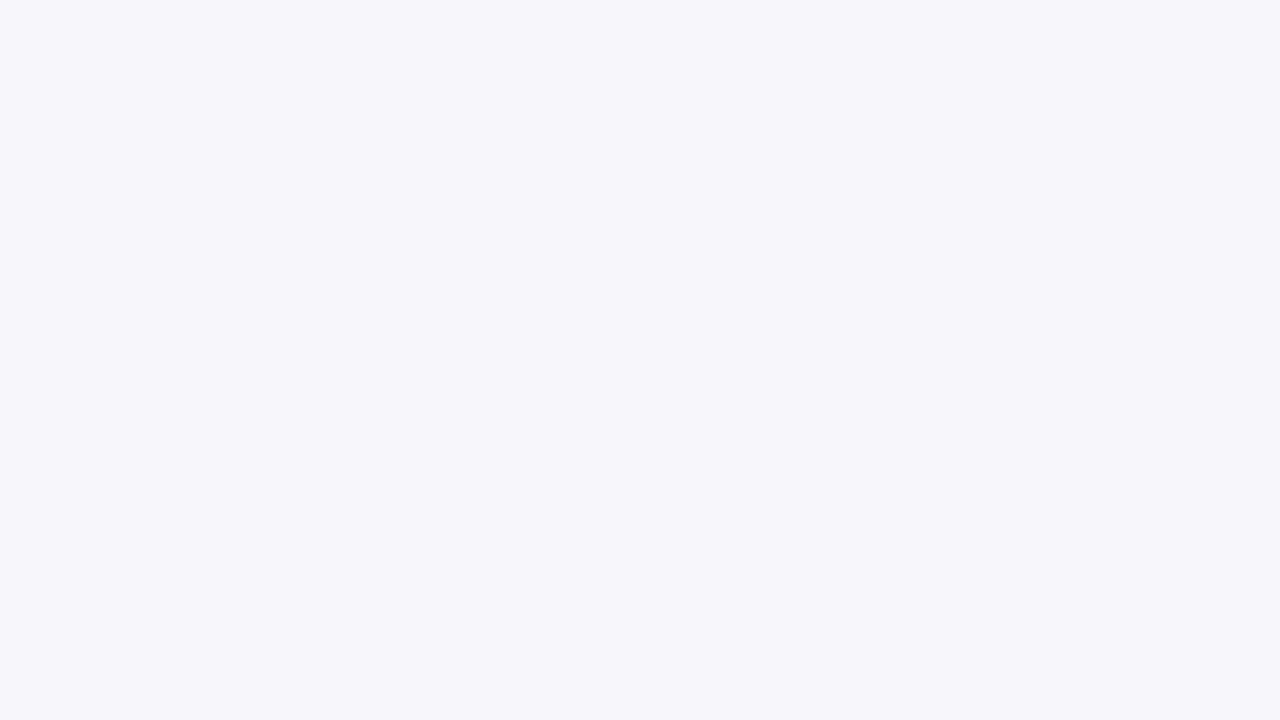

Waited 3 seconds for password reset response
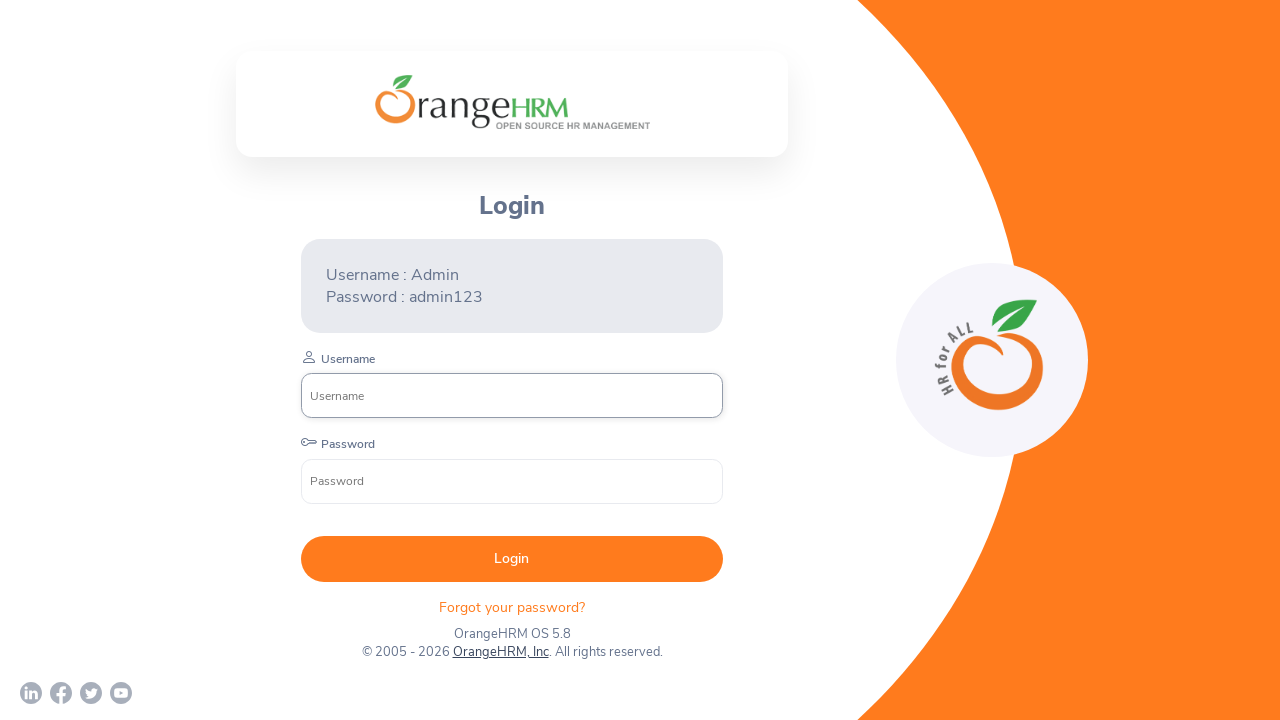

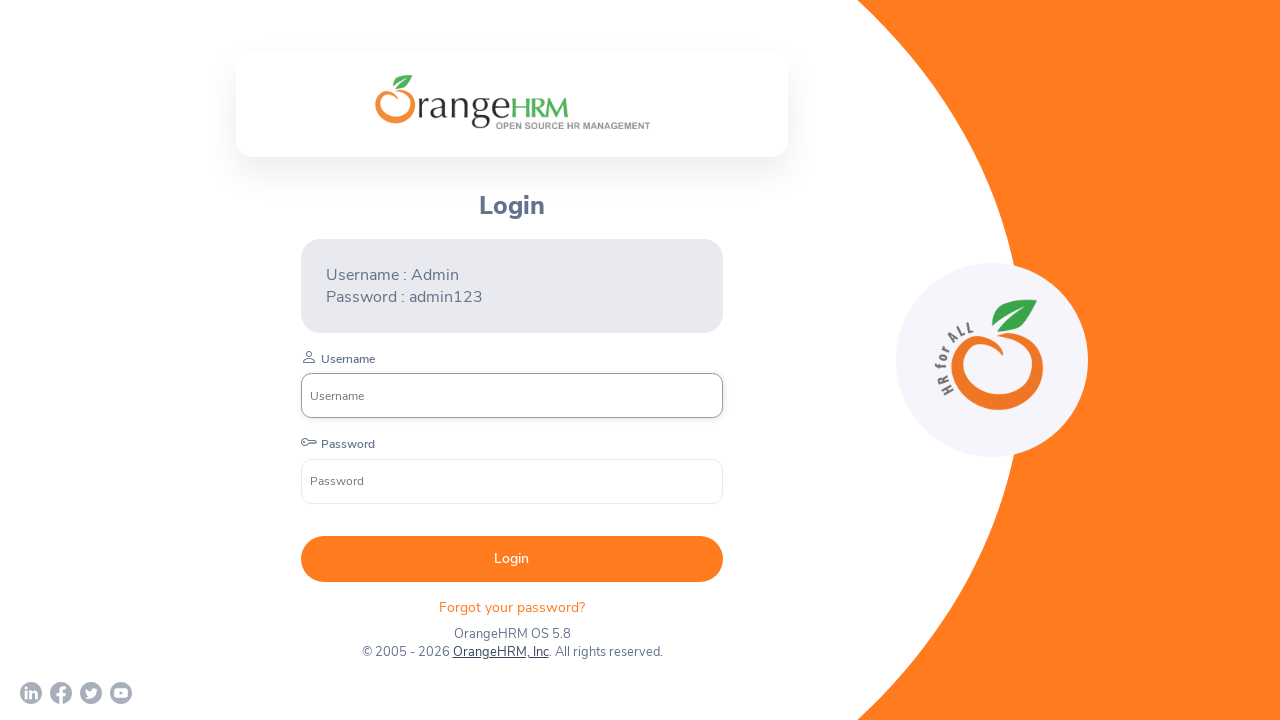